Tests custom radio button and checkbox elements in a Google Form by selecting Đà Nẵng radio option and Quảng Ngãi checkbox.

Starting URL: https://docs.google.com/forms/d/e/1FAIpQLSfiypnd69zhuDkjKgqvpID9kwO29UCzeCVrGGtbNPZXQok0jA/viewform

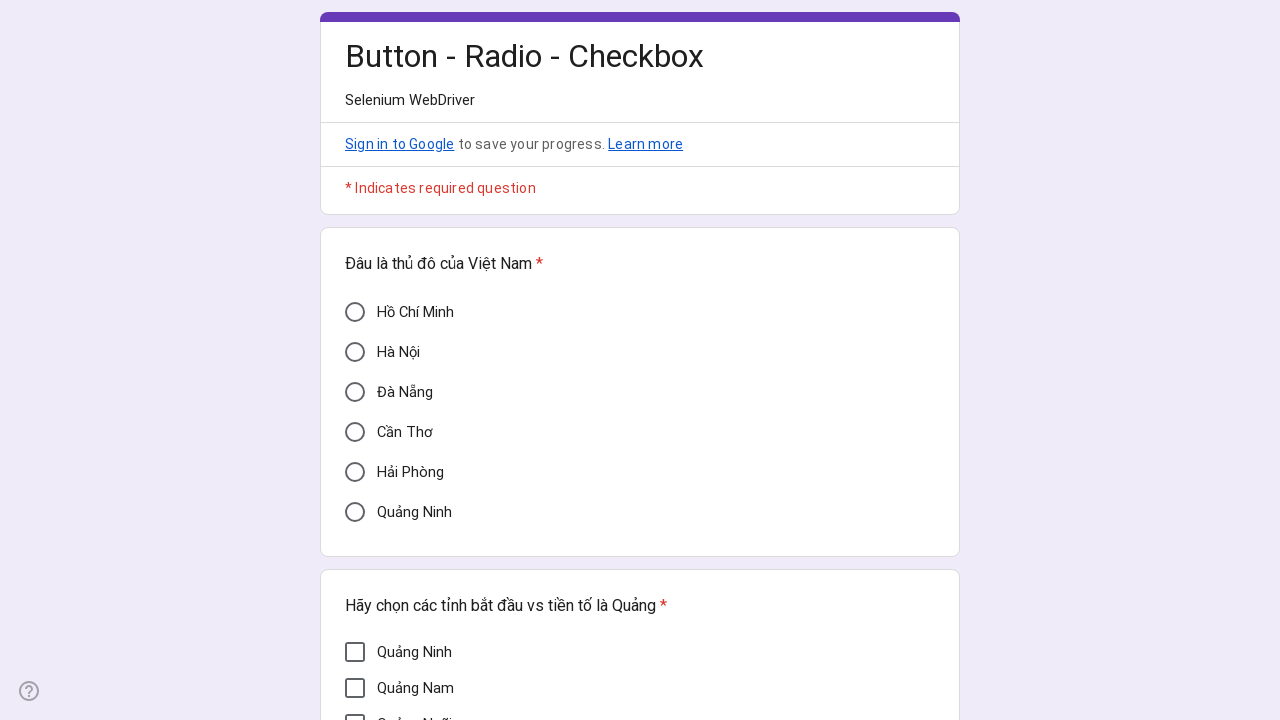

Form loaded - Đà Nẵng radio button element is visible
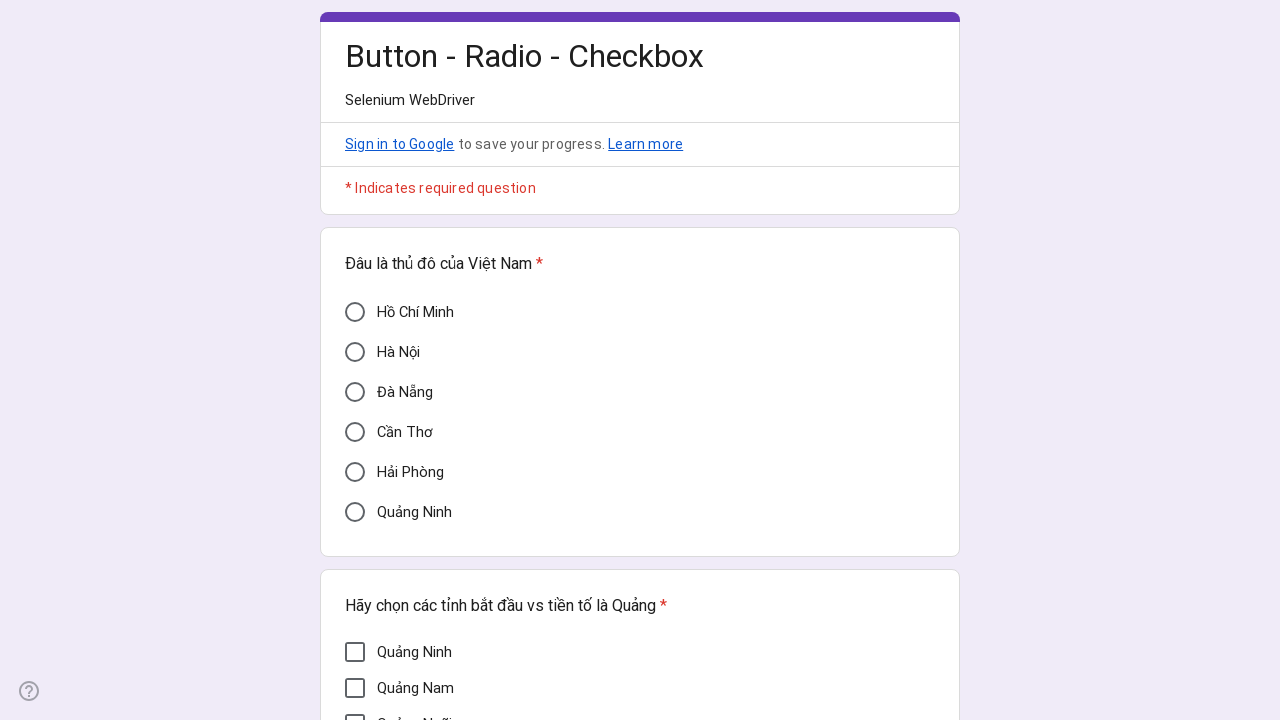

Clicked on Đà Nẵng radio button option at (355, 392) on div[aria-label='Đà Nẵng']
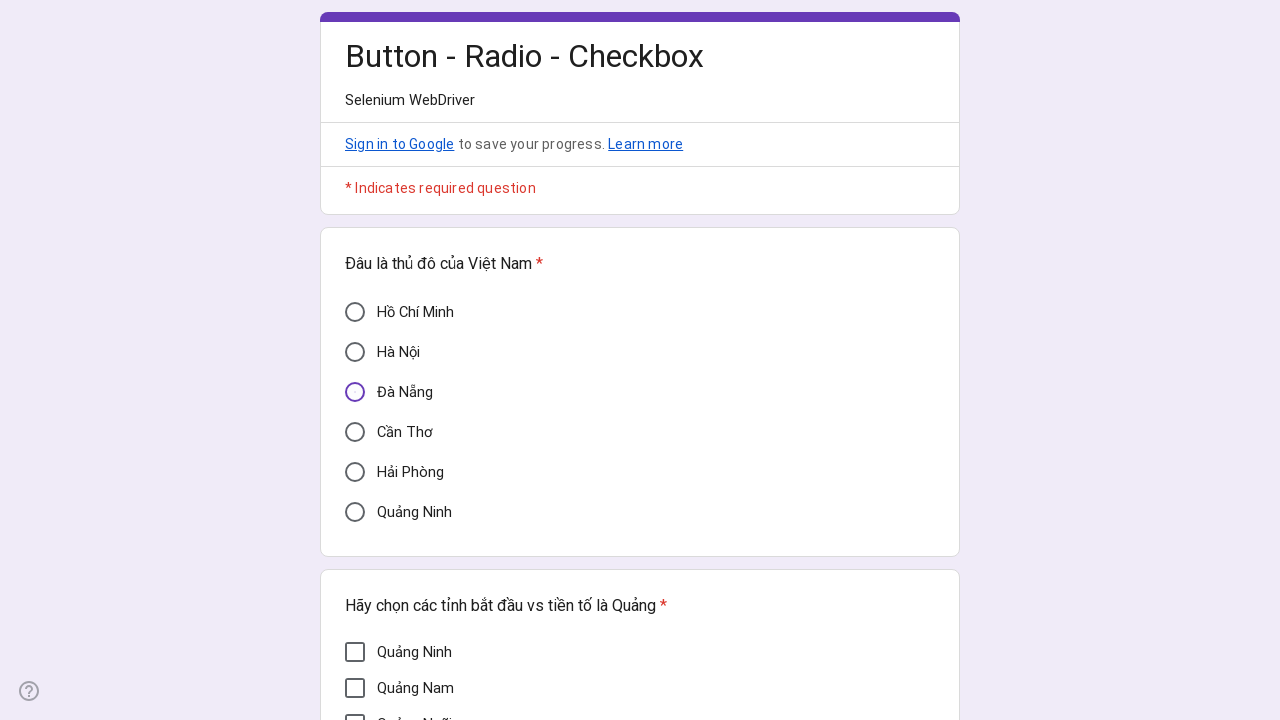

Waited 1 second after selecting Đà Nẵng radio button
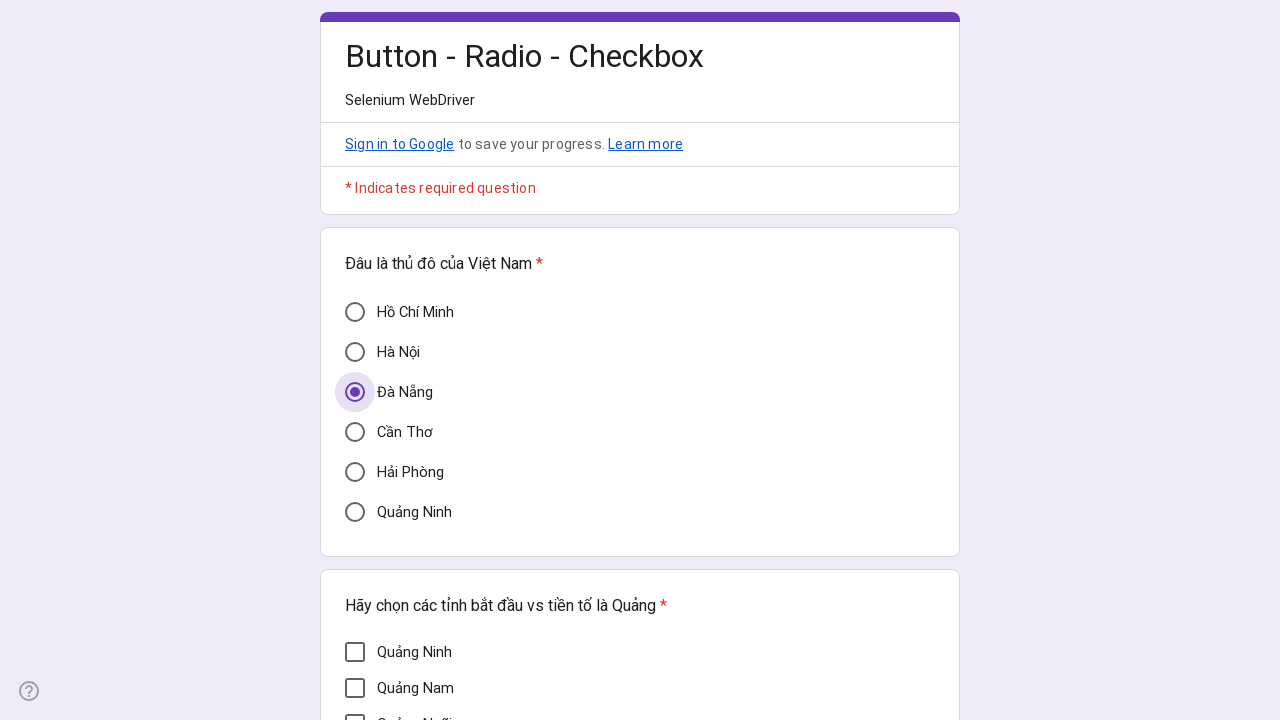

Clicked on Quảng Ngãi checkbox option at (355, 710) on div[aria-label='Quảng Ngãi']
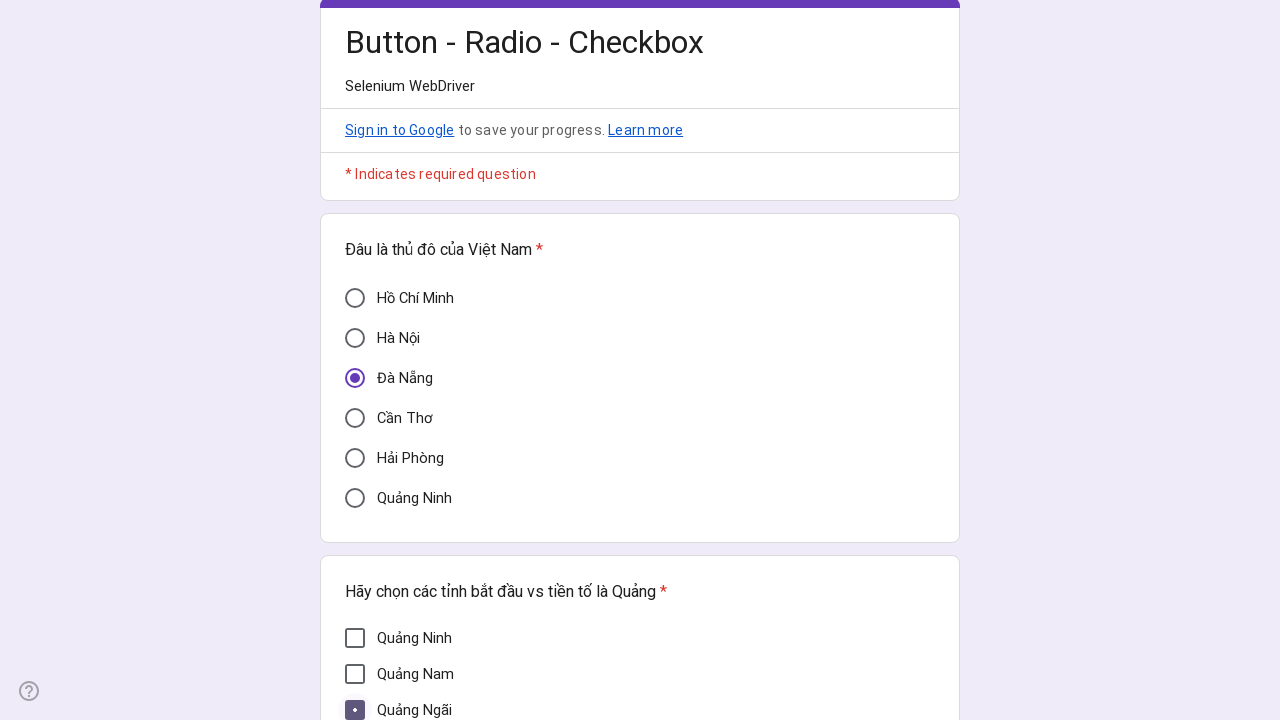

Waited 1 second after selecting Quảng Ngãi checkbox
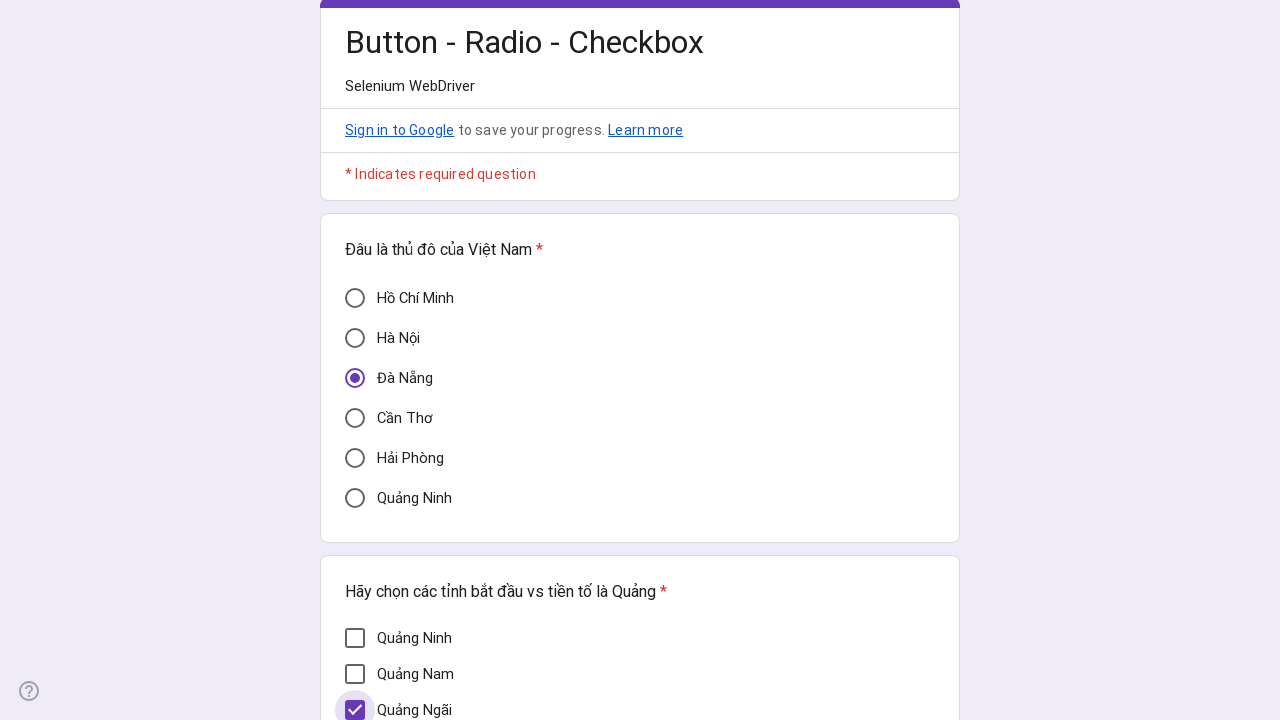

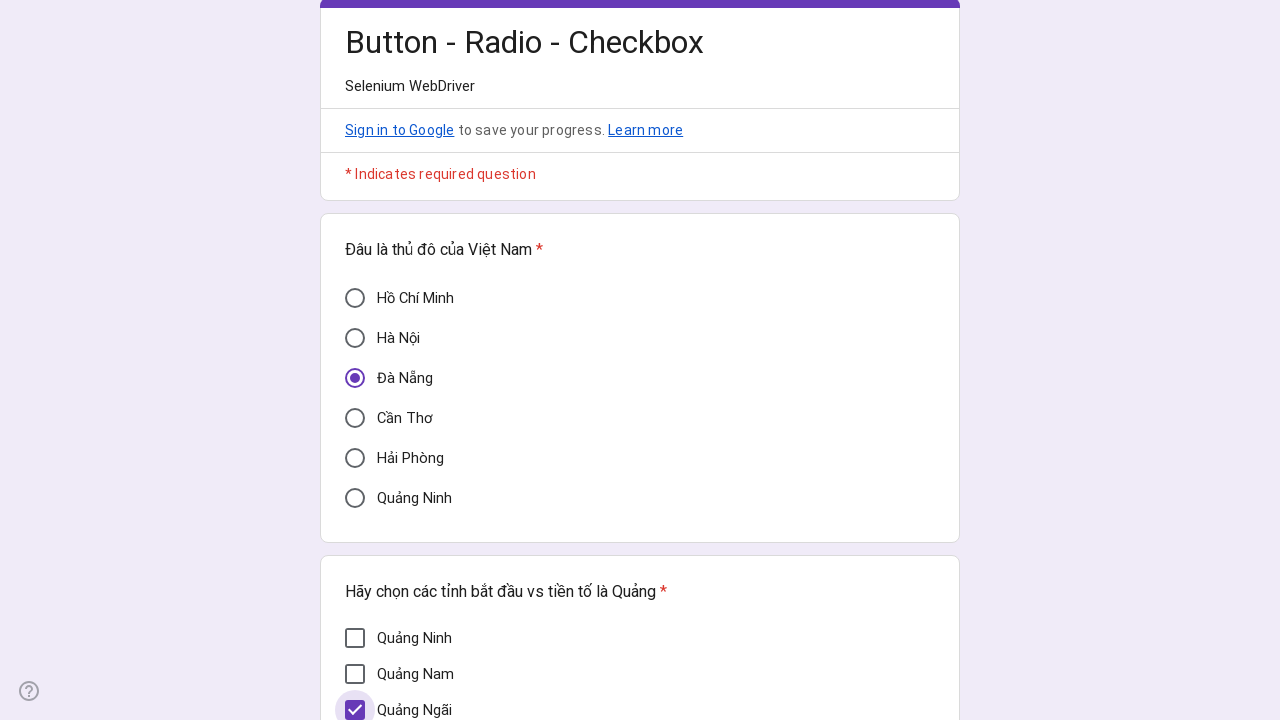